Opens the SpiceJet airline website homepage and waits for it to load

Starting URL: https://www.spicejet.com/

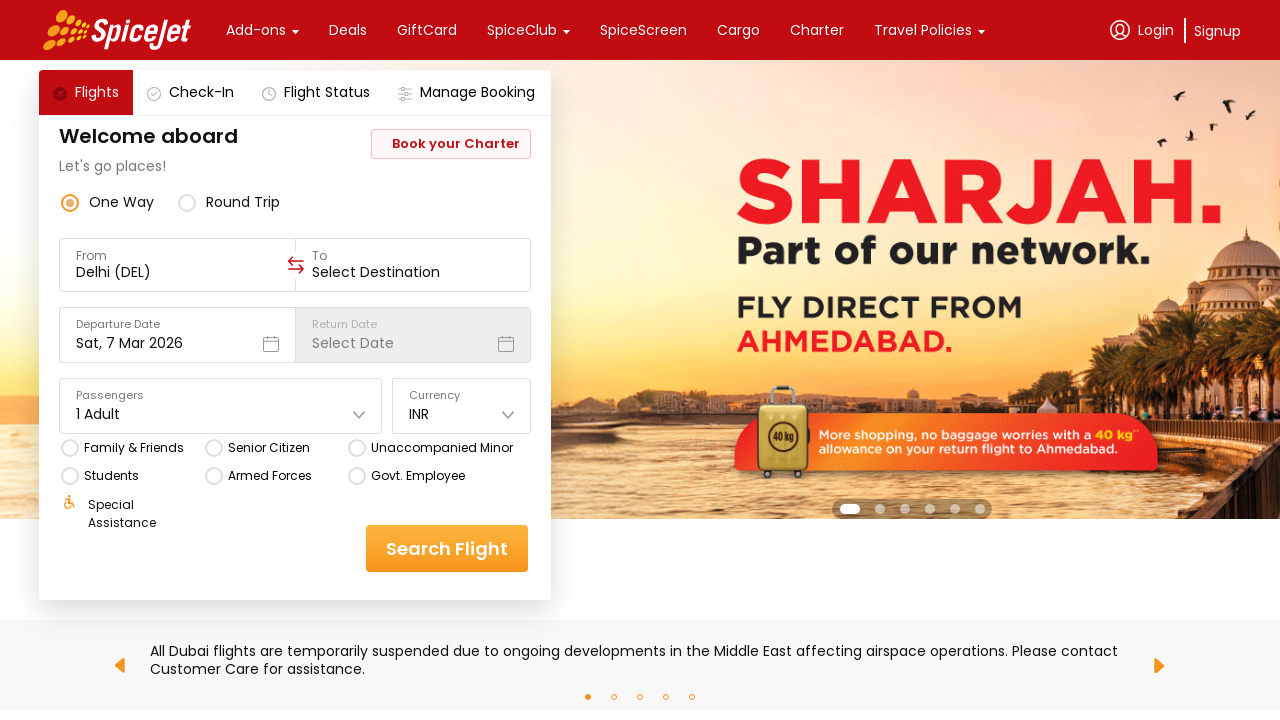

Page DOM content loaded
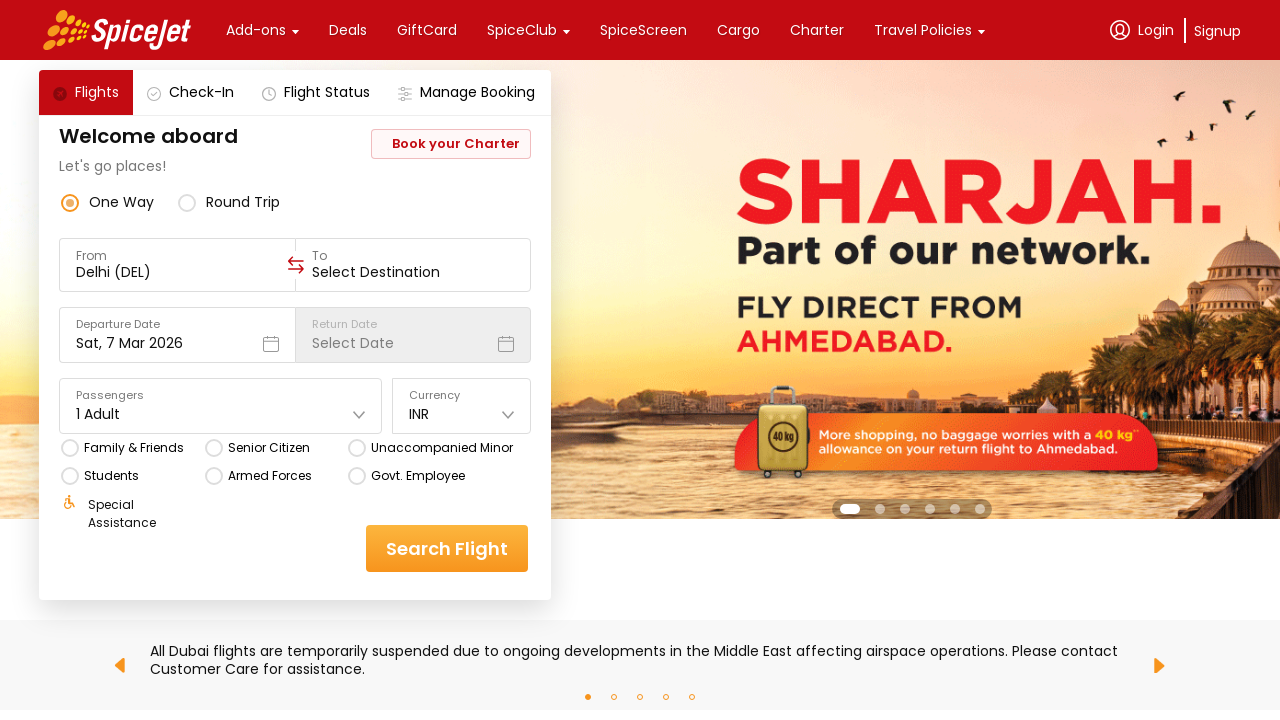

Body element is present - SpiceJet homepage loaded
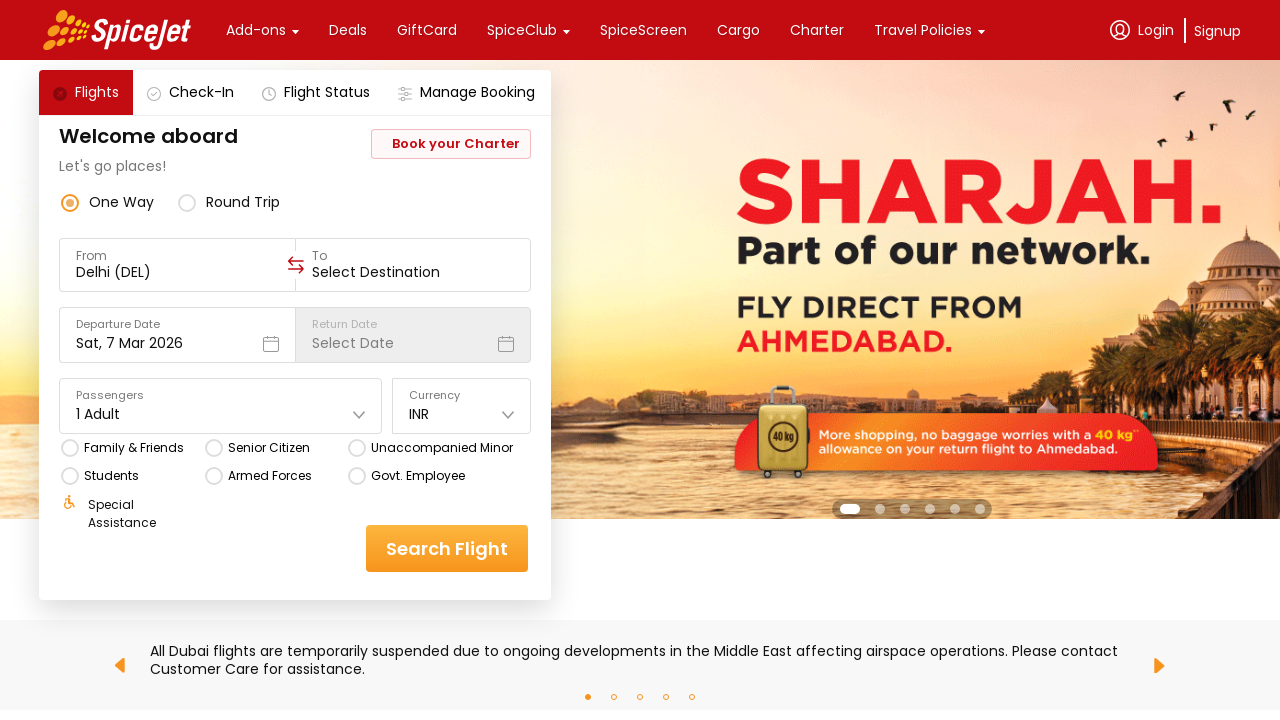

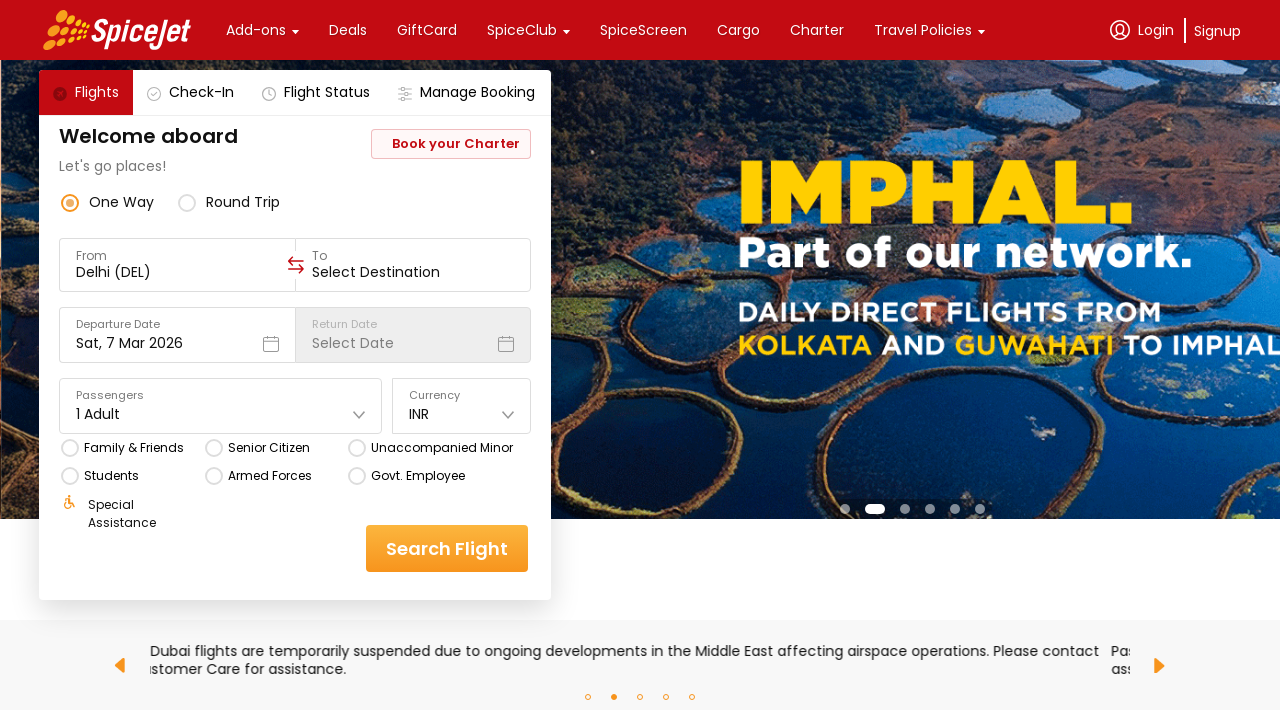